Tests navigation to Browse Languages page and verifies table headers

Starting URL: http://www.99-bottles-of-beer.net/

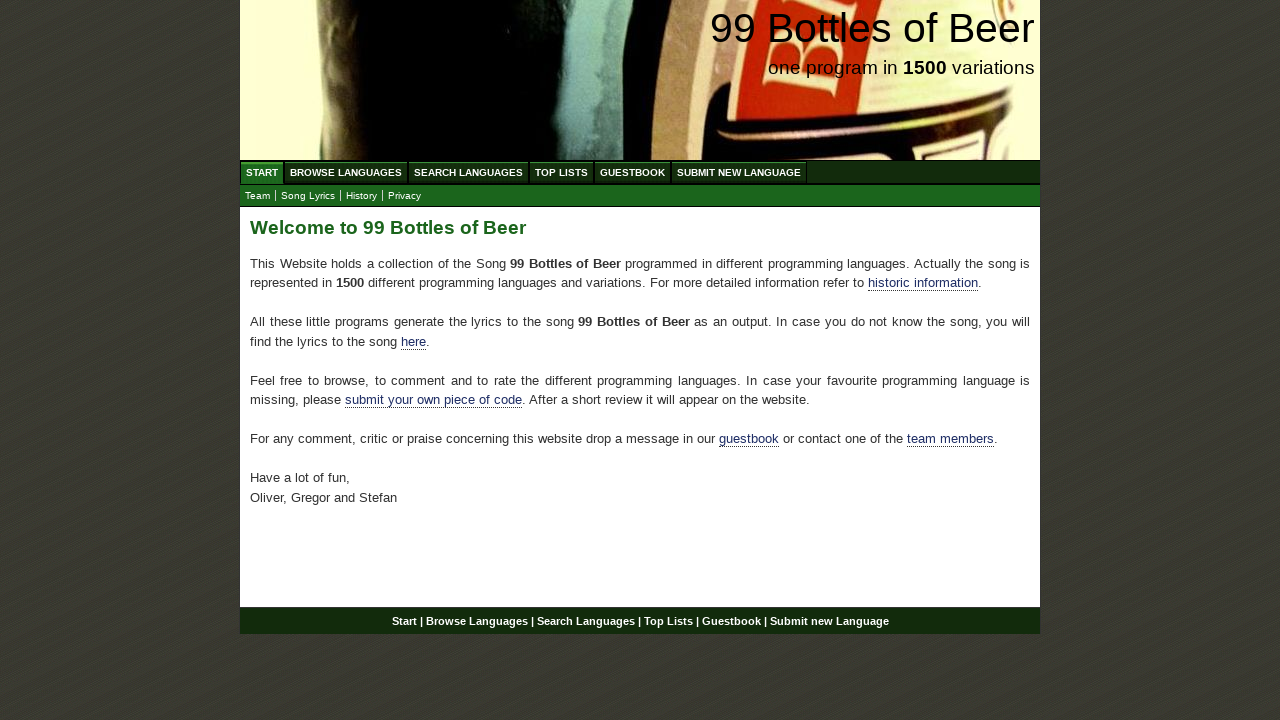

Clicked on Browse Languages link in navigation menu at (346, 172) on xpath=//div[@id='navigation']/ul[@id='menu']/li/a[@href='/abc.html']
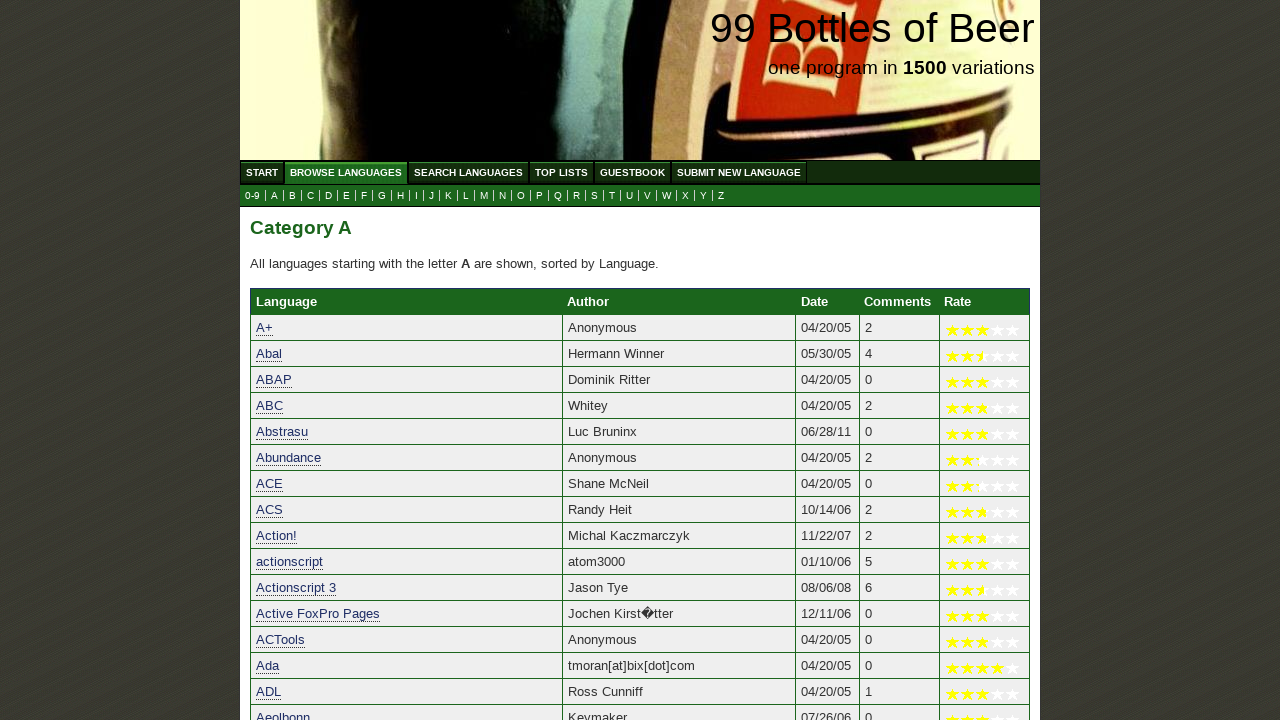

Waited for Language column header to be visible in table
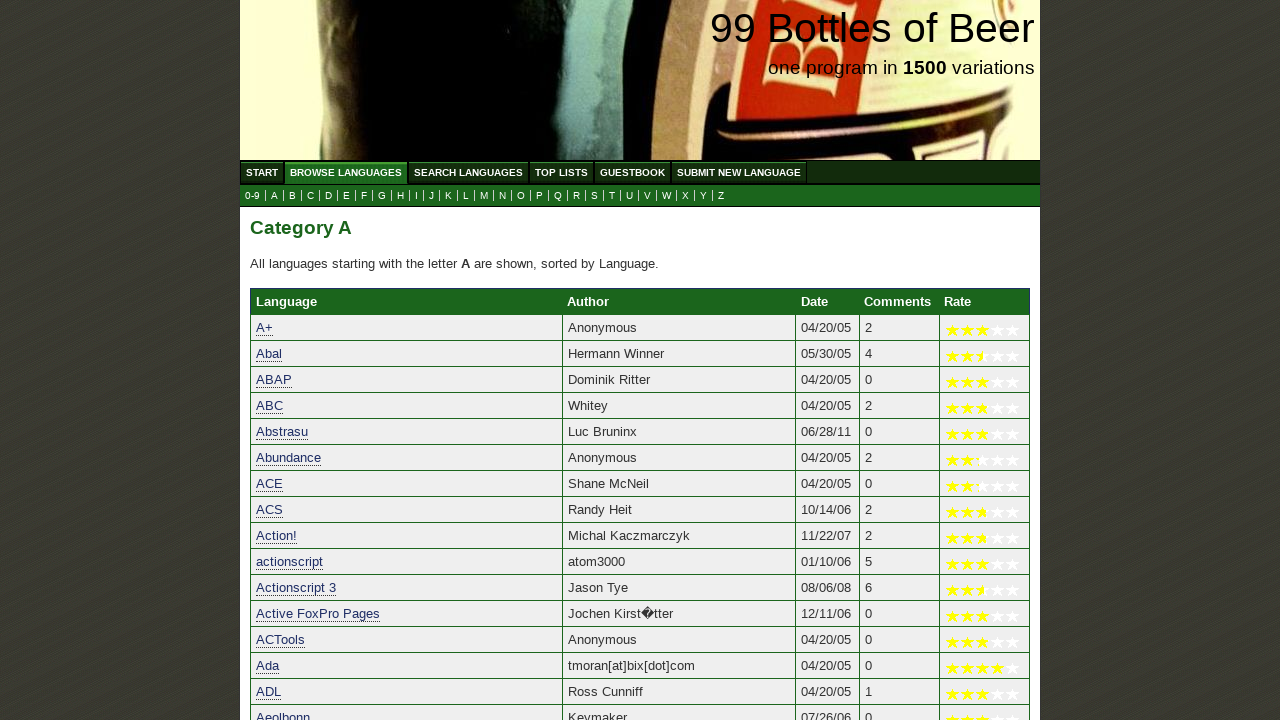

Waited for Author column header to be visible in table
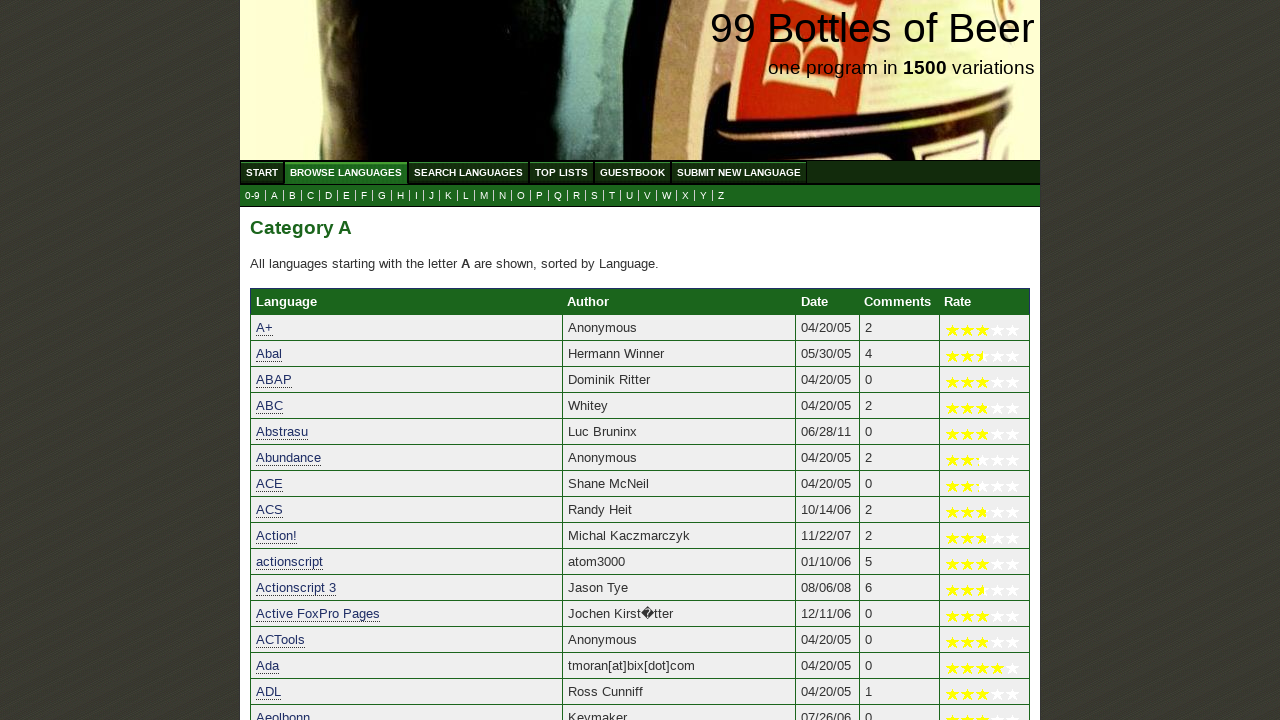

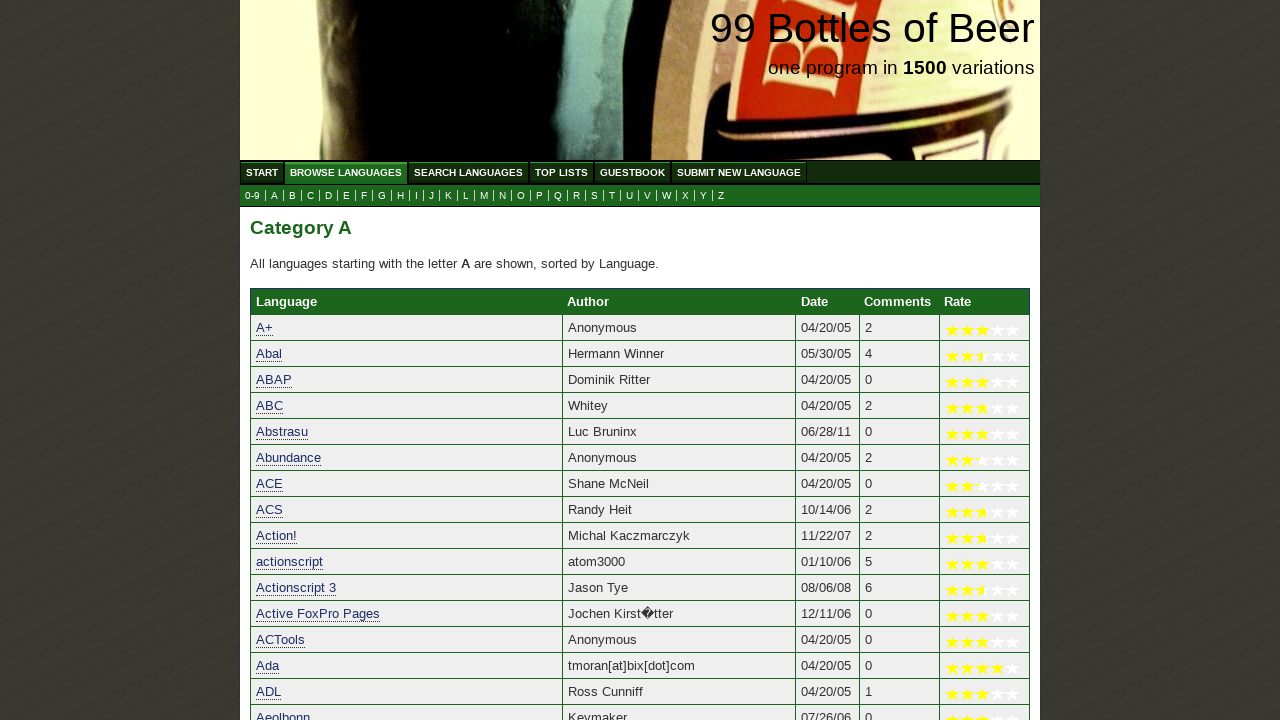